Navigates to the Vetlog homepage and validates that the page title is "Vetlog"

Starting URL: https://vetlog.org/

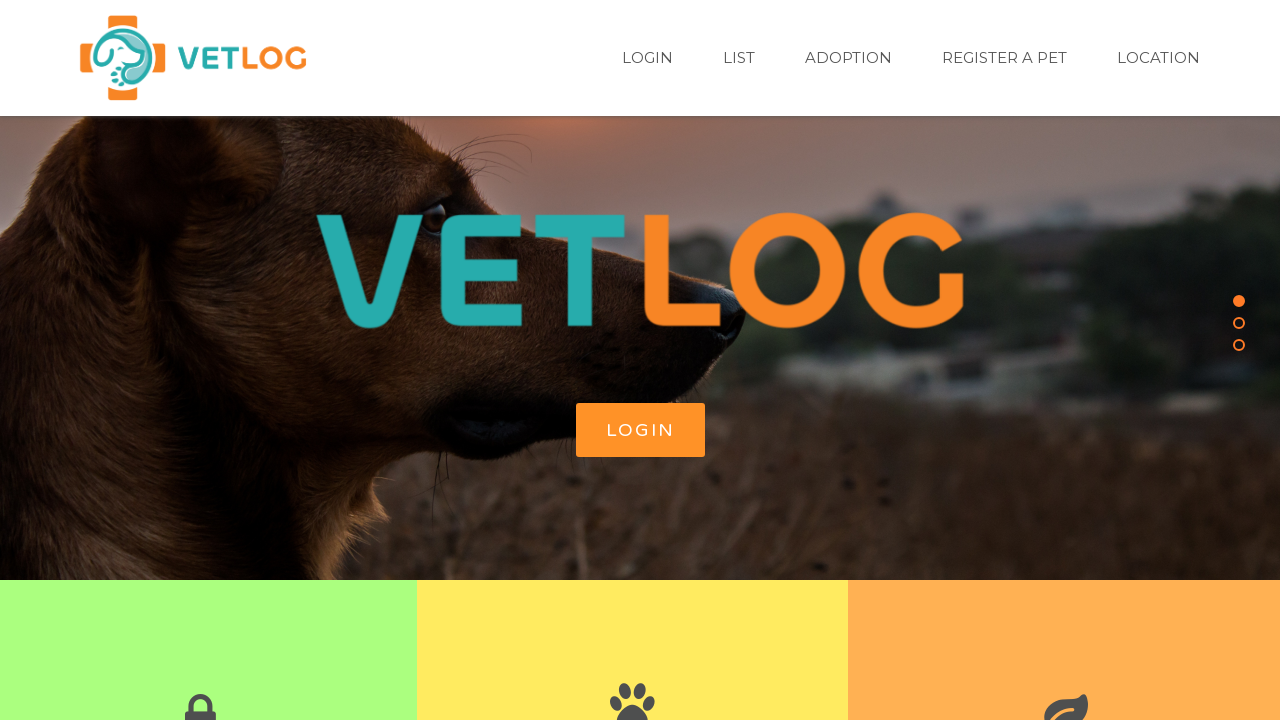

Navigated to Vetlog homepage at https://vetlog.org/
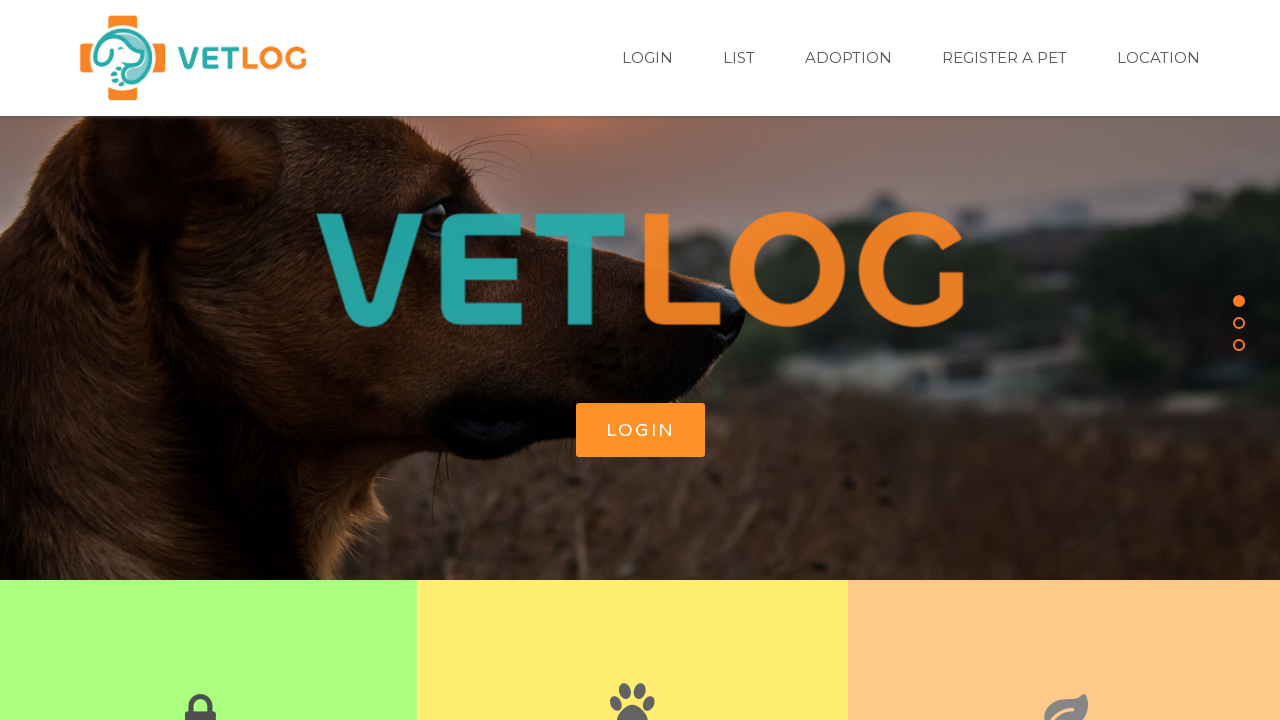

Validated that page title is 'Vetlog'
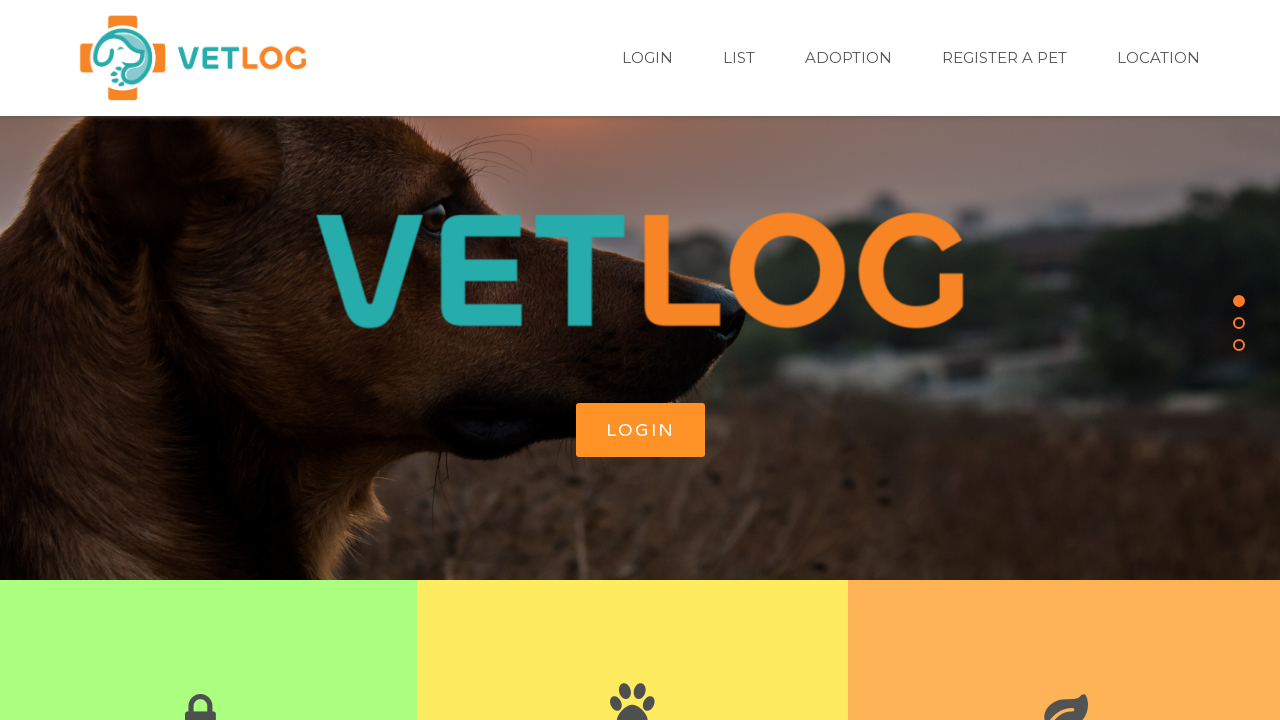

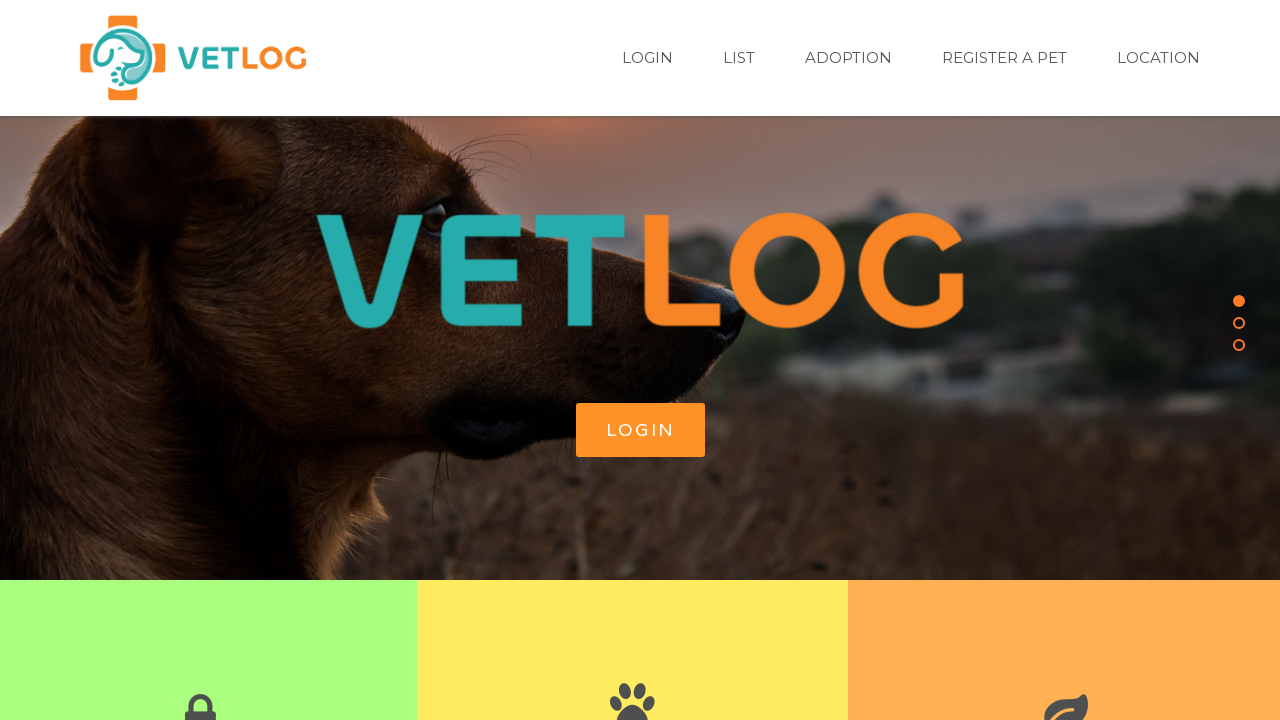